Tests drag and drop functionality by dragging an element from source to target

Starting URL: https://leafground.com/drag.xhtml

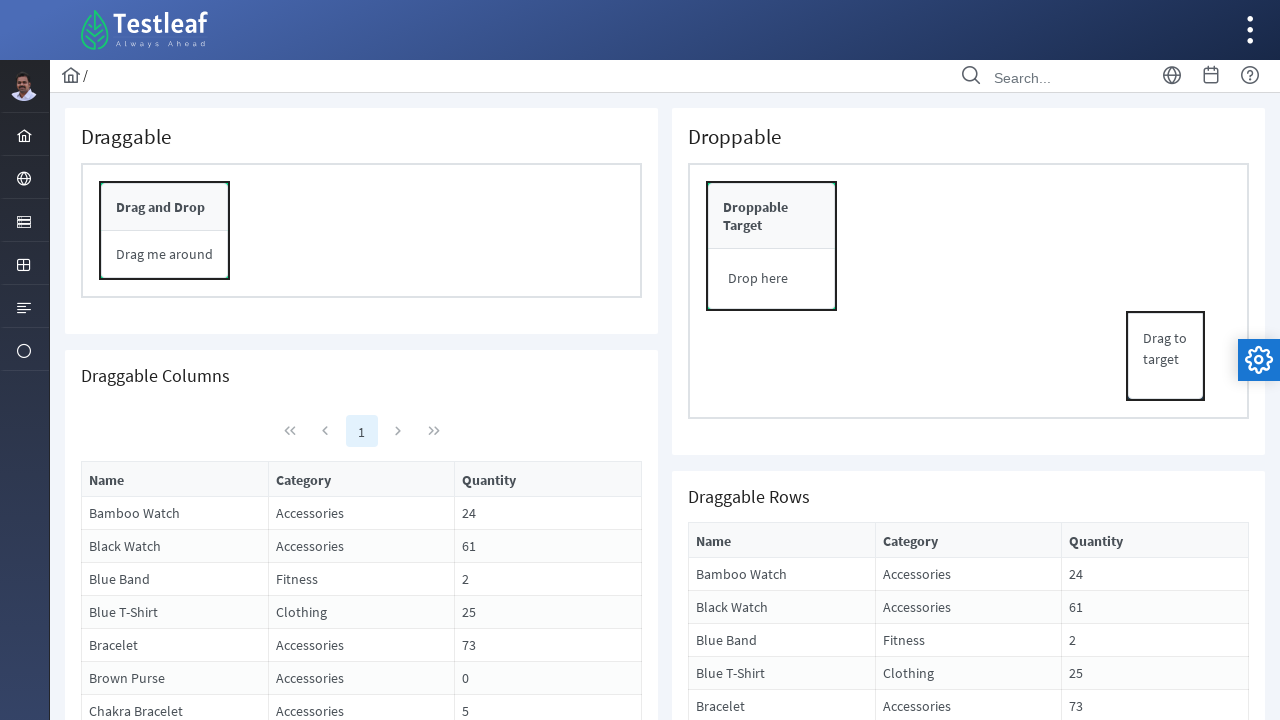

Navigated to drag and drop test page
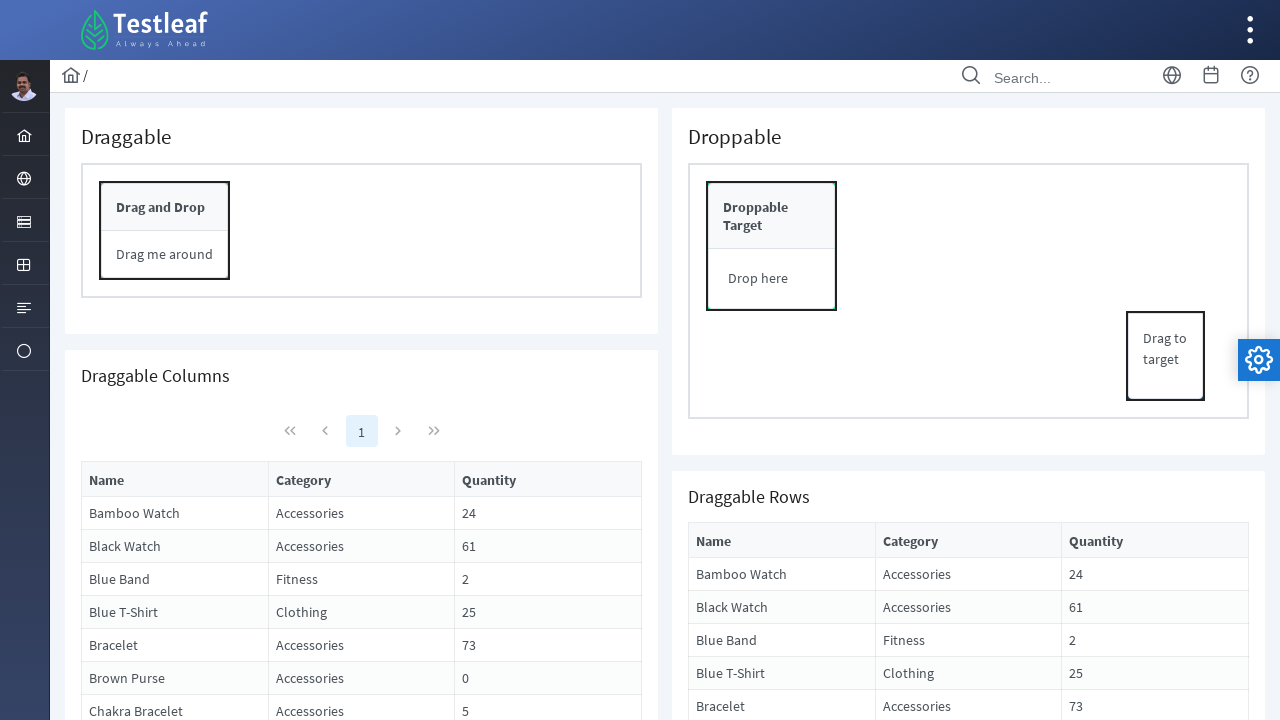

Dragged element from source to target at (772, 279)
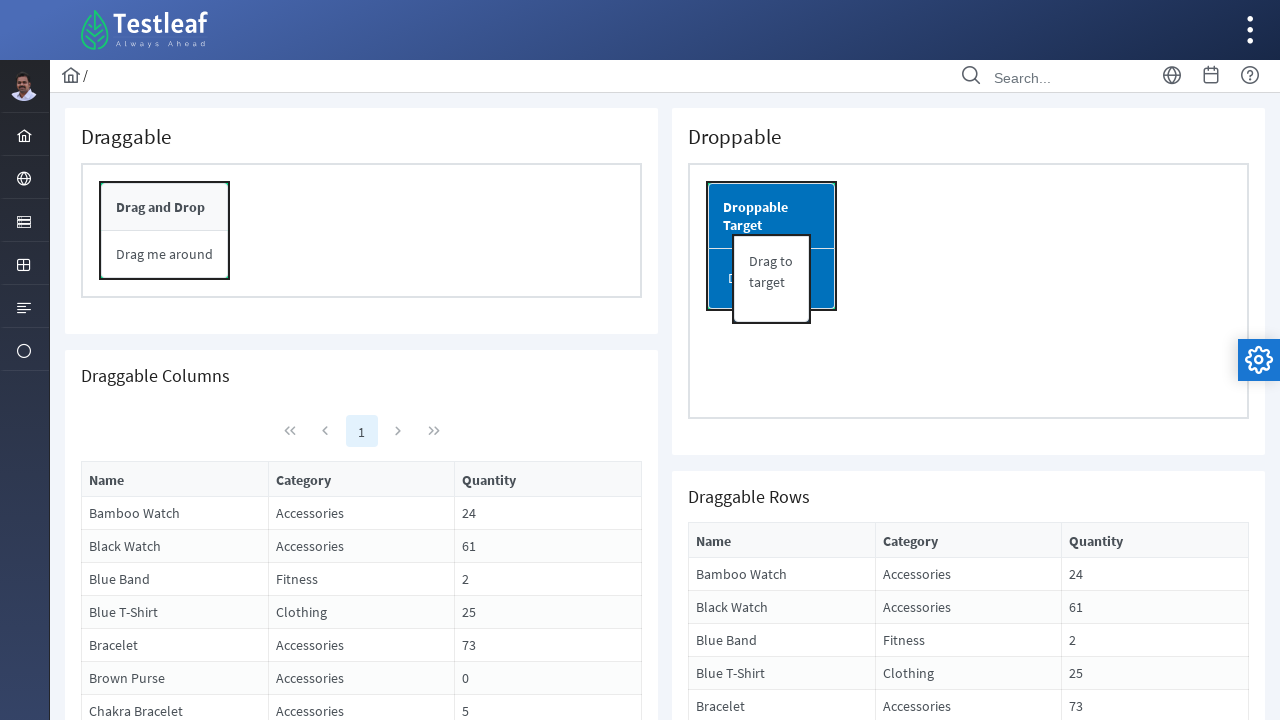

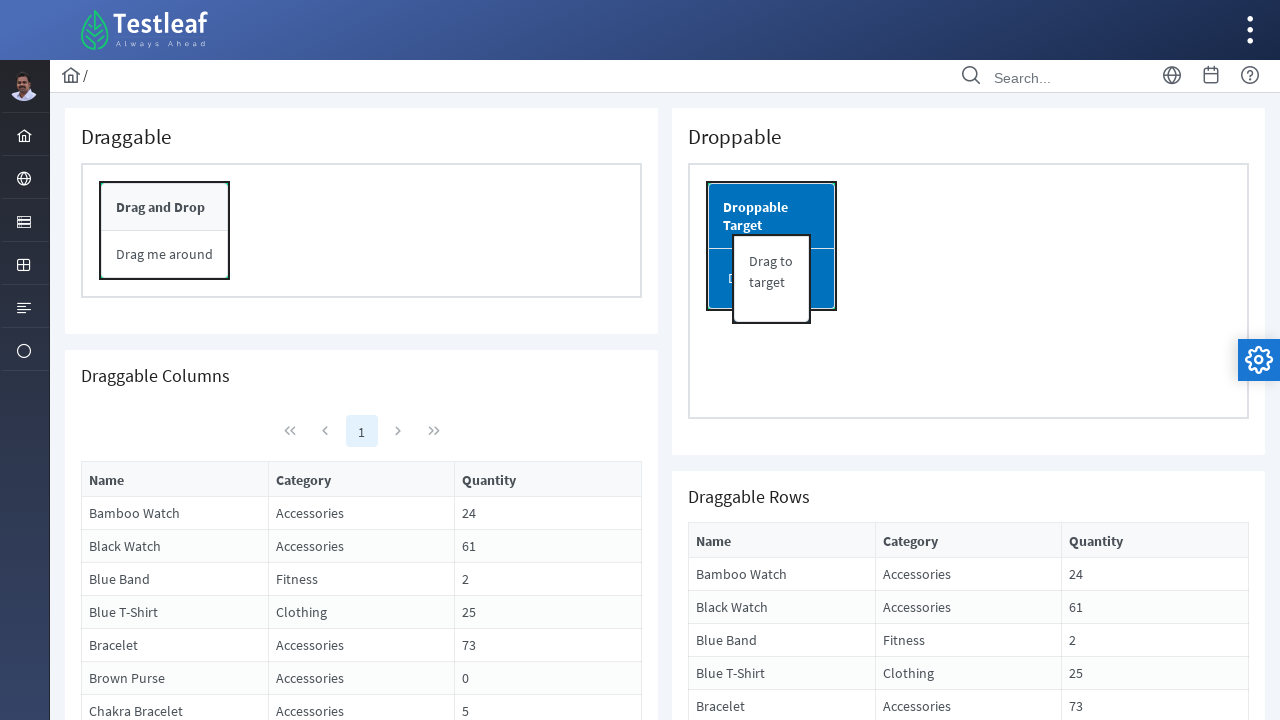